Navigates to a download page, finds all download links, and clicks on the third link to initiate a file download

Starting URL: https://the-internet.herokuapp.com/download

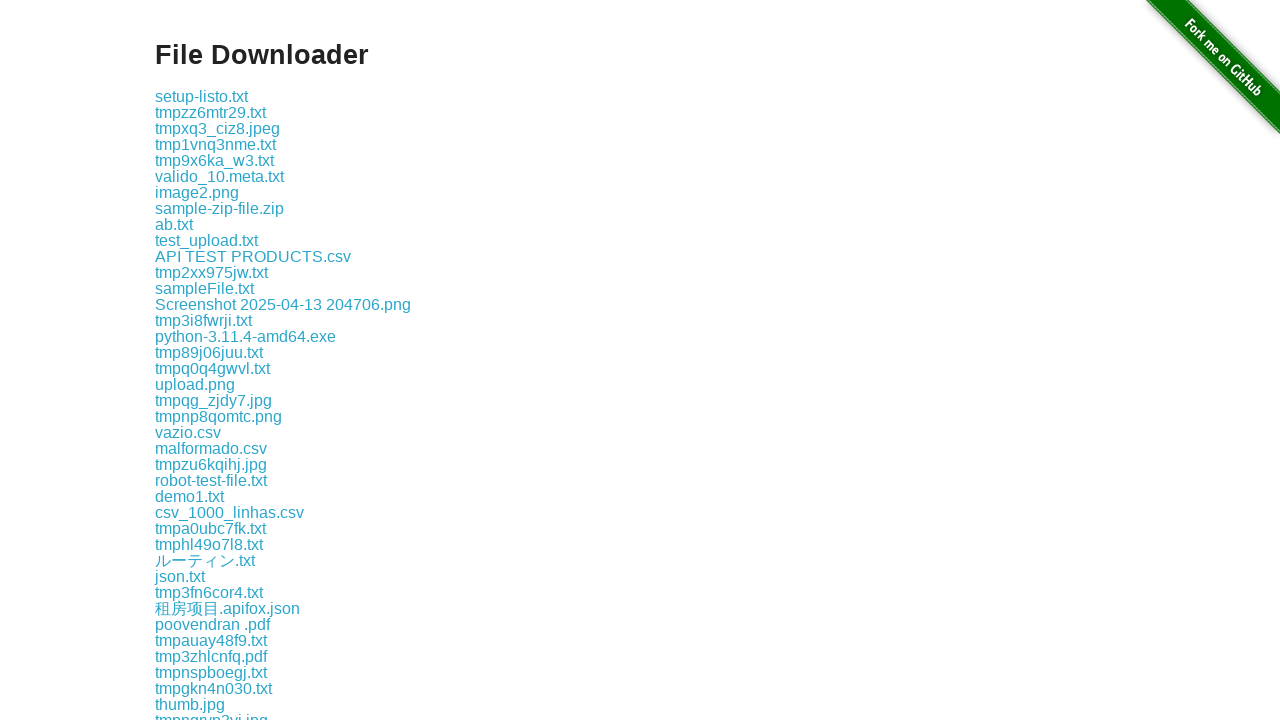

Retrieved all download links from the page
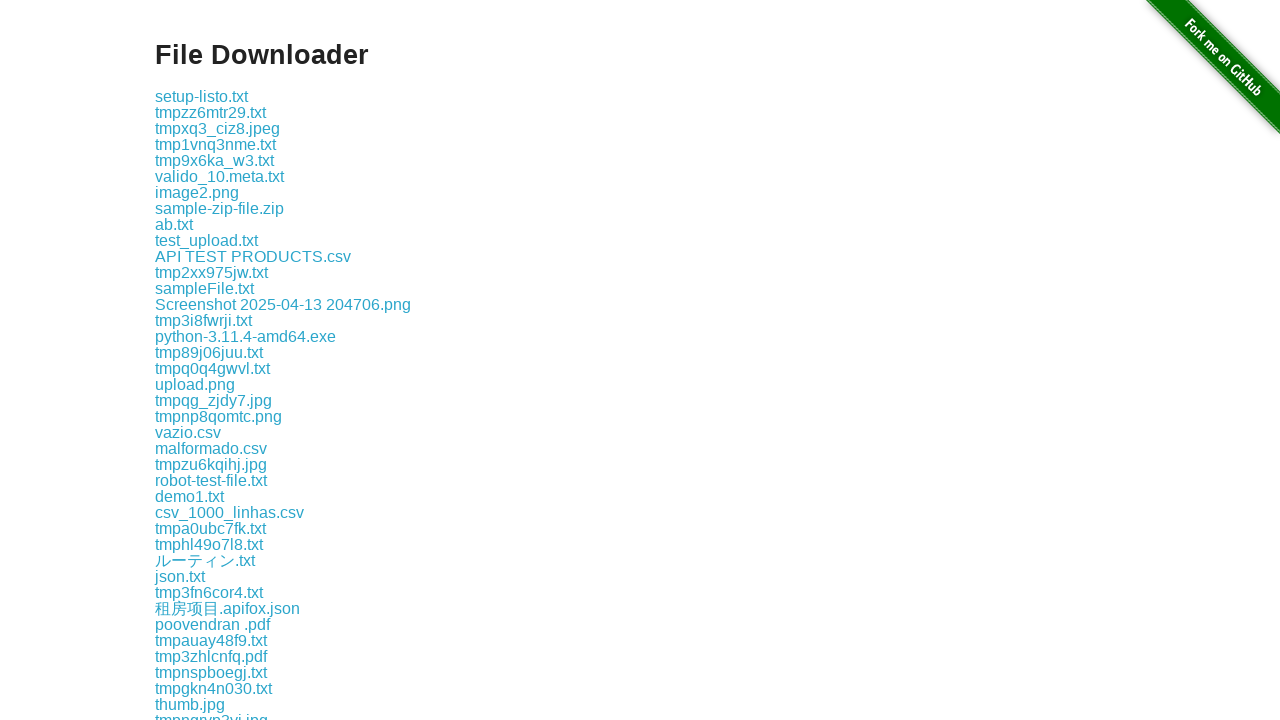

Selected the third download link
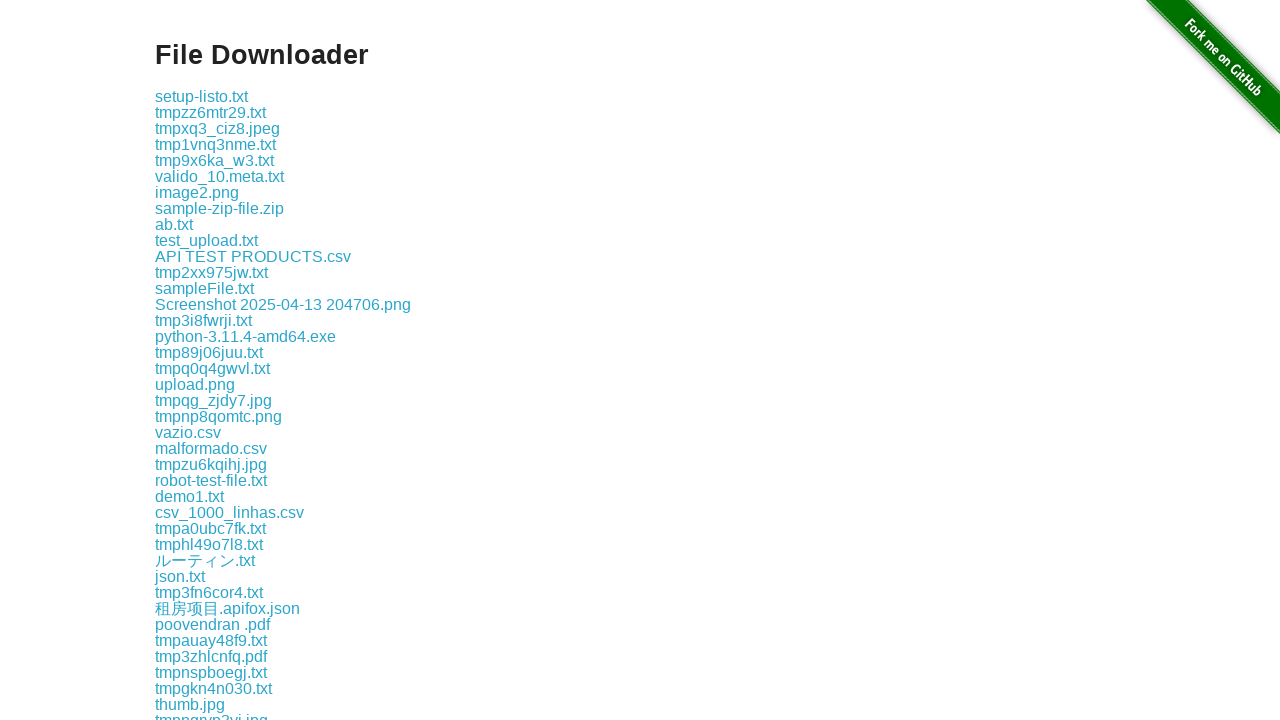

Retrieved href attribute: download/tmpzz6mtr29.txt
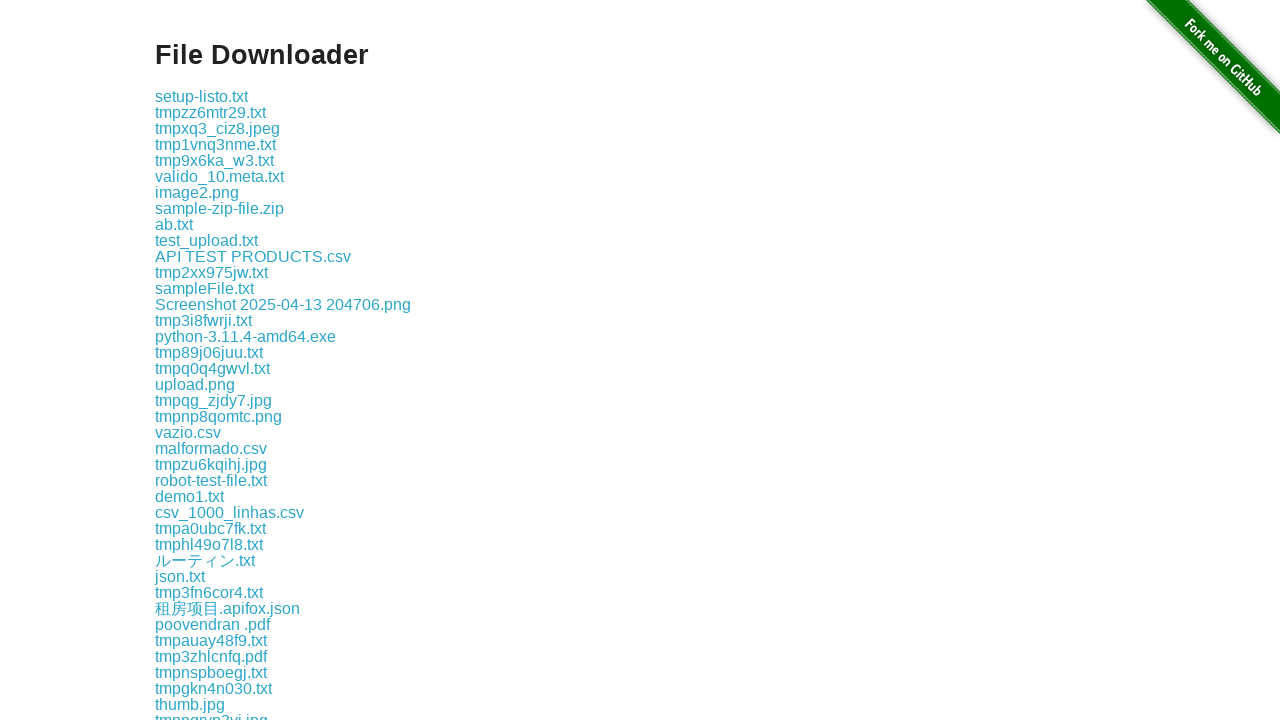

Clicked the third download link to initiate file download at (210, 112) on a >> nth=2
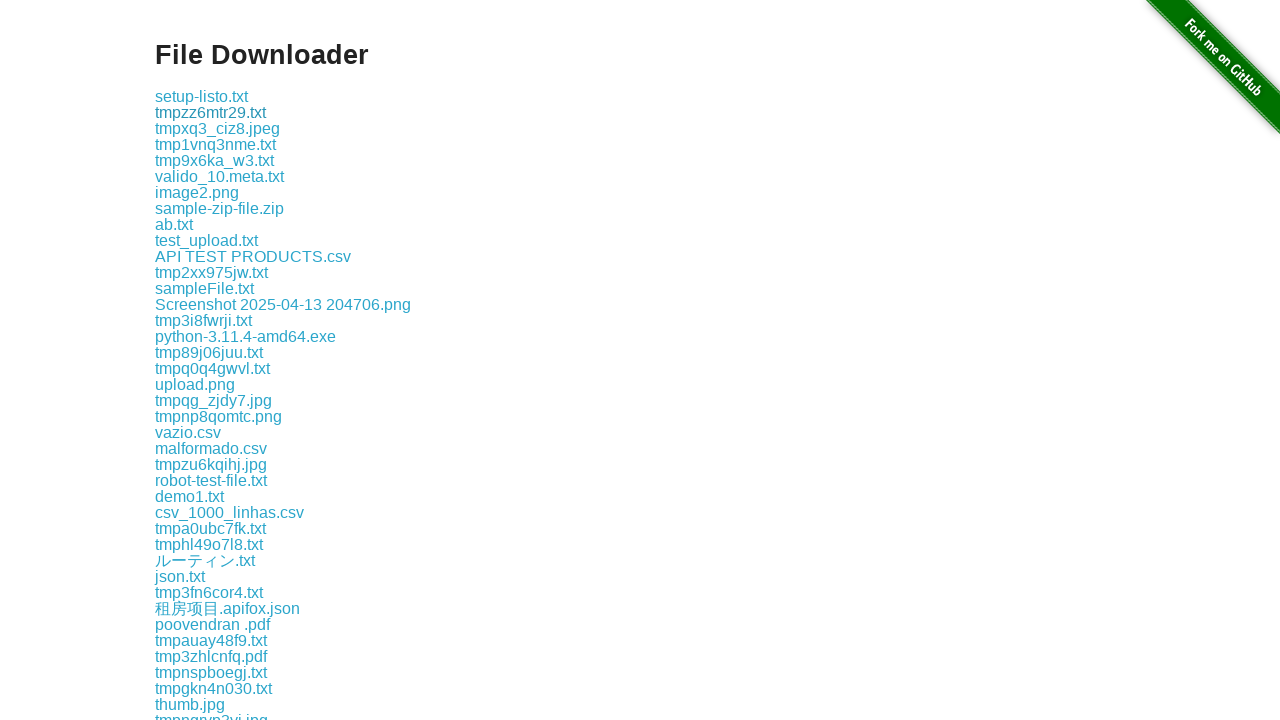

Waited 1 second for download to start
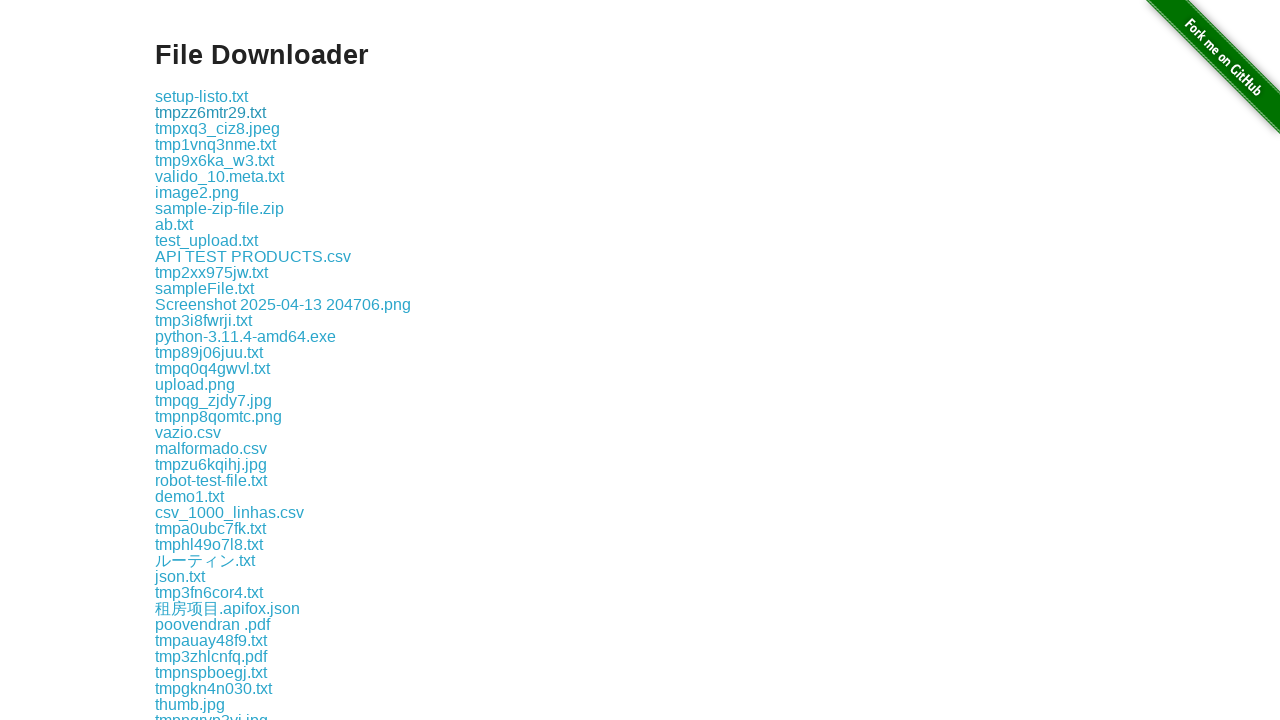

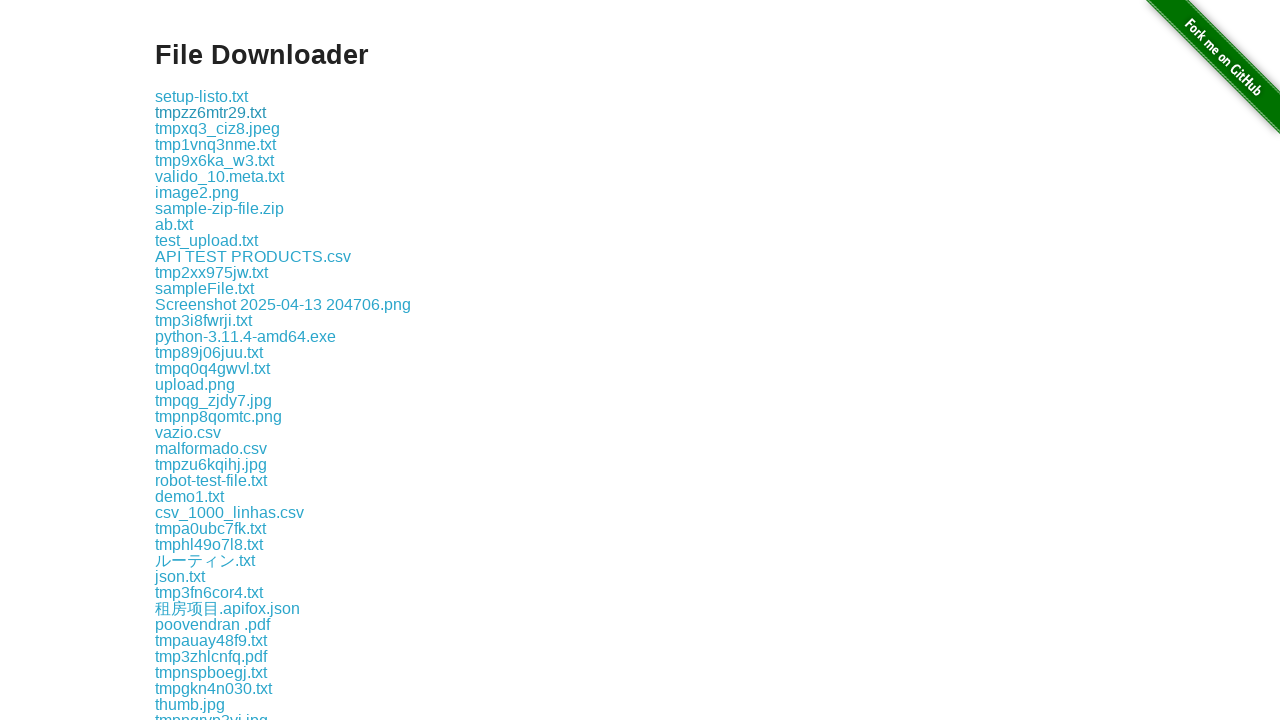